Tests browser window handling functionality by opening new tabs/windows via different buttons, switching between windows, and closing them systematically.

Starting URL: http://demo.automationtesting.in/Windows.html

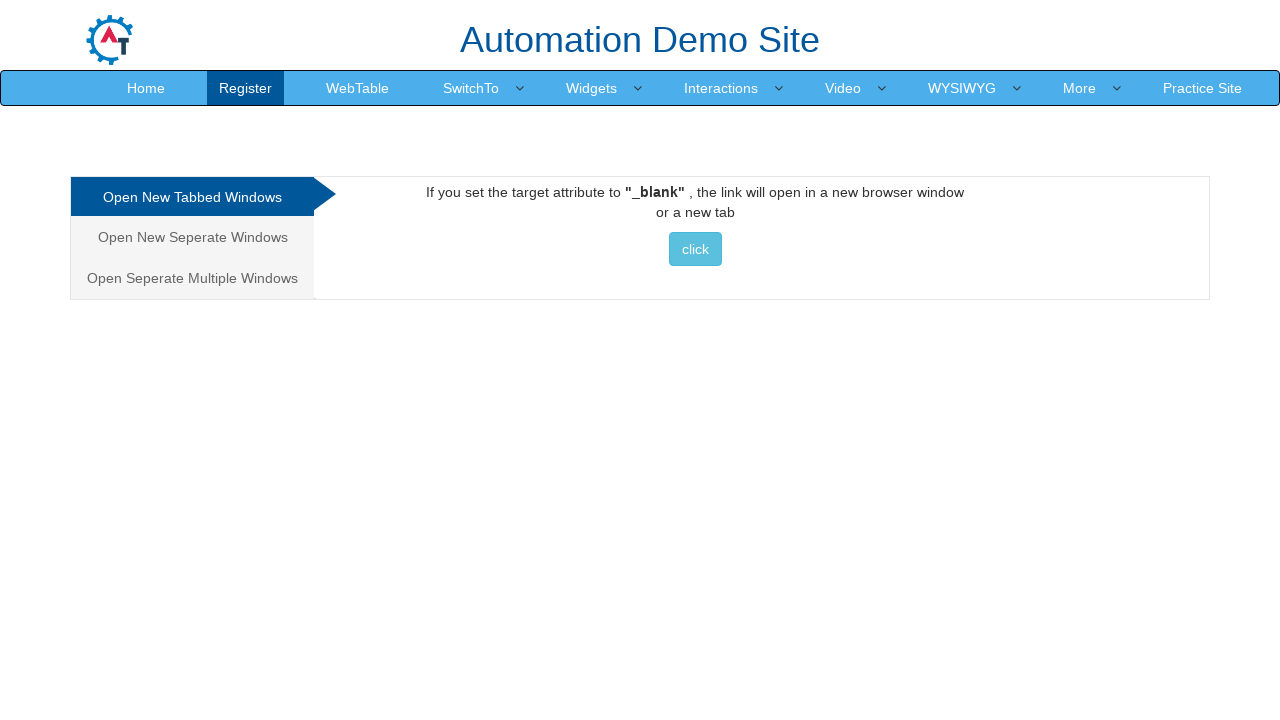

Clicked on first window option tab (Tabbed Window) at (192, 197) on xpath=//div[@class='tabpane pullleft']/ul/li/a >> nth=0
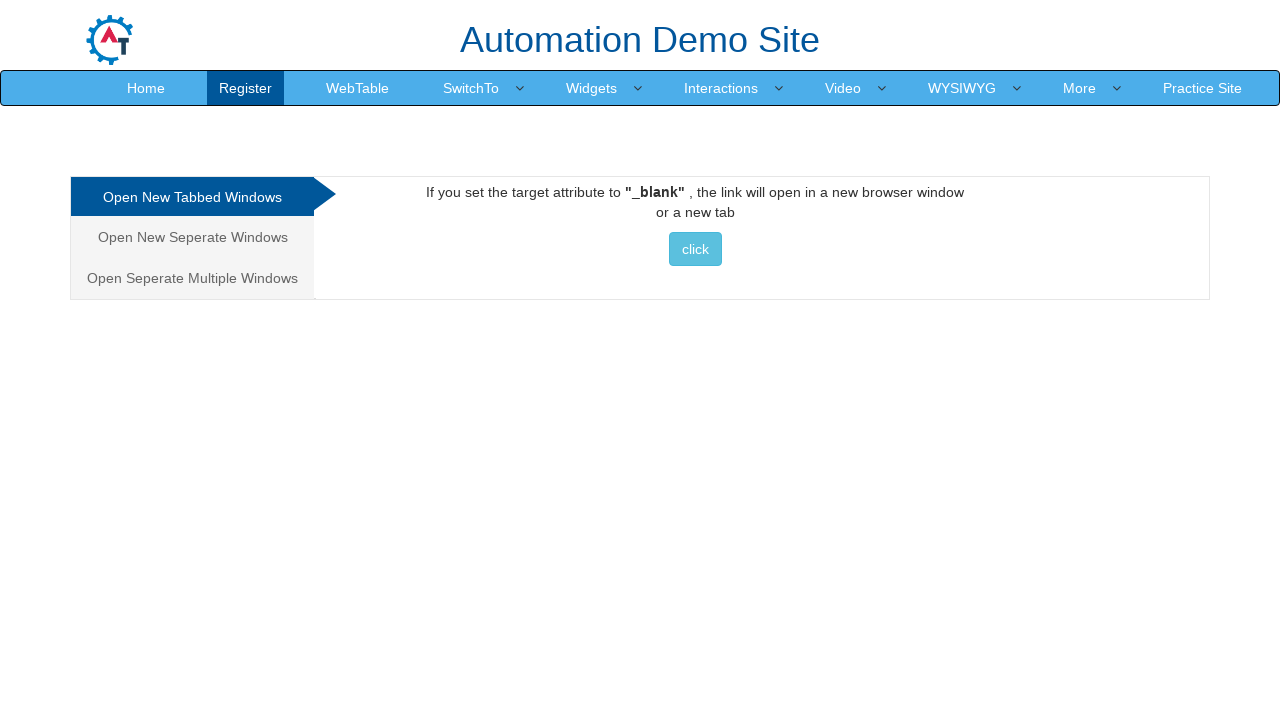

Clicked button to open new tabbed window at (695, 249) on xpath=//div[@id='Tabbed']//button
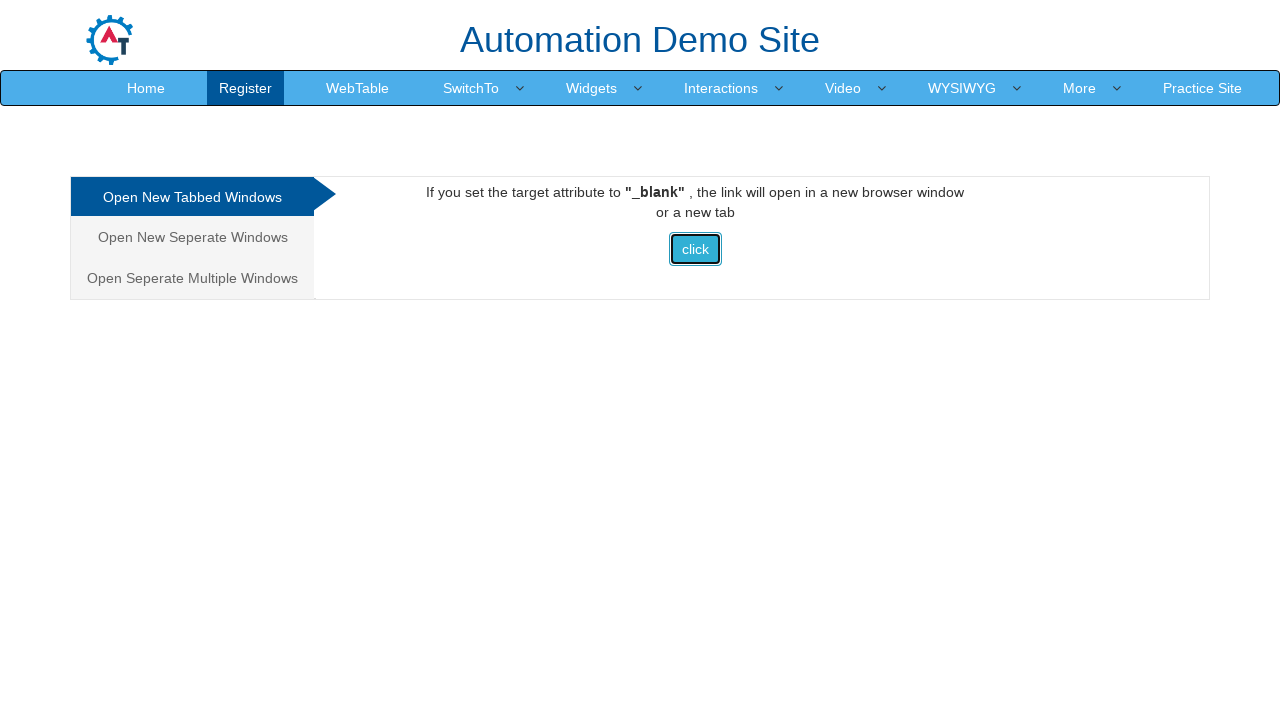

Identified new tabbed window
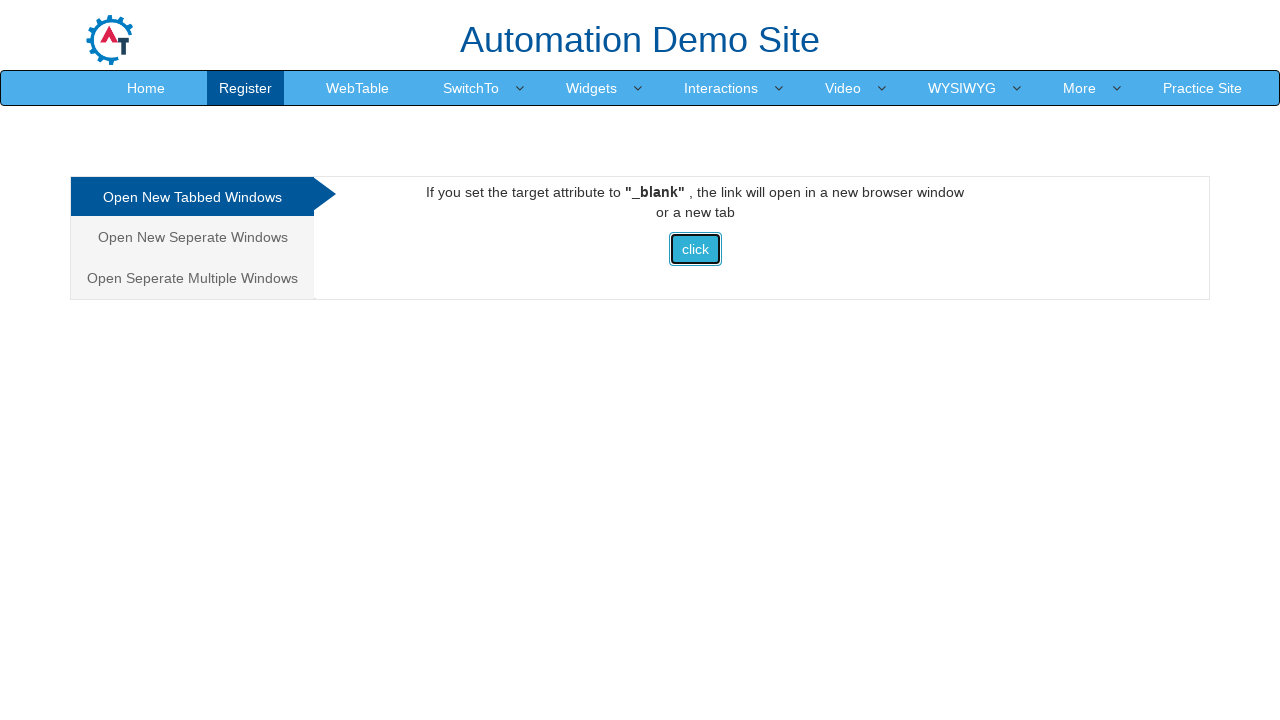

Closed the new tabbed window
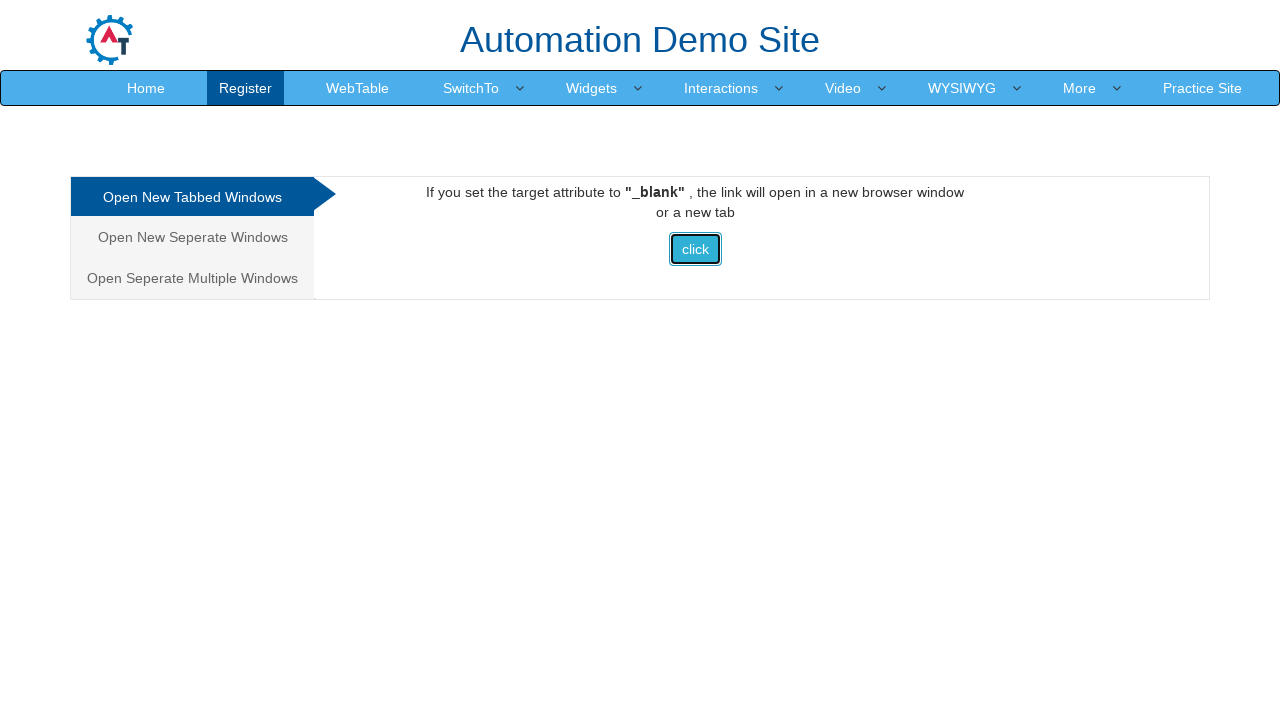

Clicked on second window option (Separate Window) at (192, 237) on xpath=//div[@class='tabpane pullleft']/ul/li/a >> nth=1
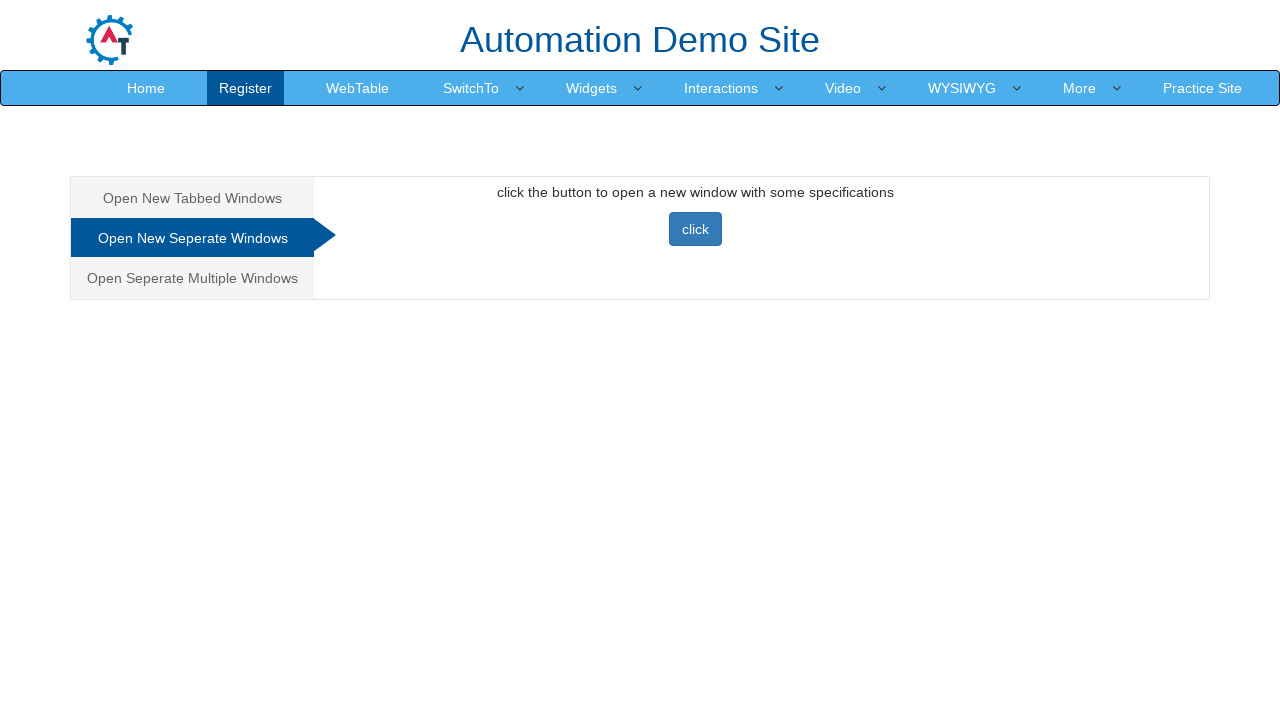

Clicked button to open separate window at (695, 229) on xpath=//div[@id='Seperate']//button
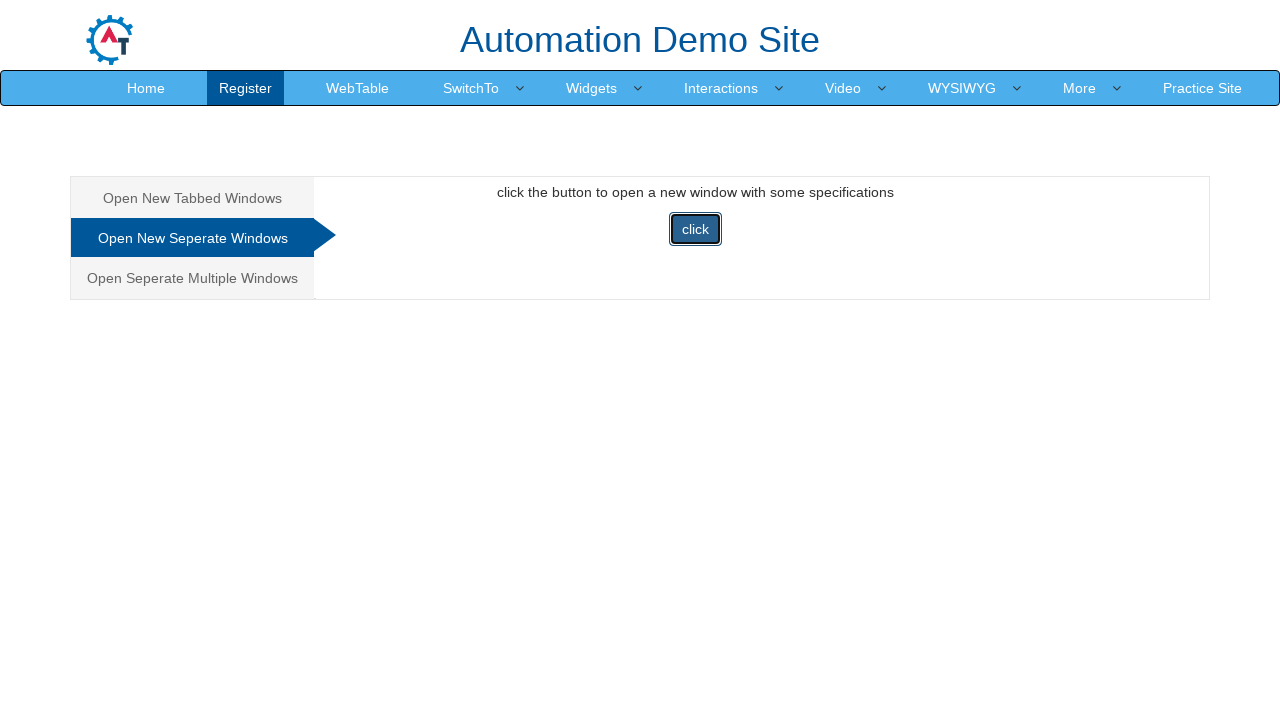

Identified new separate window
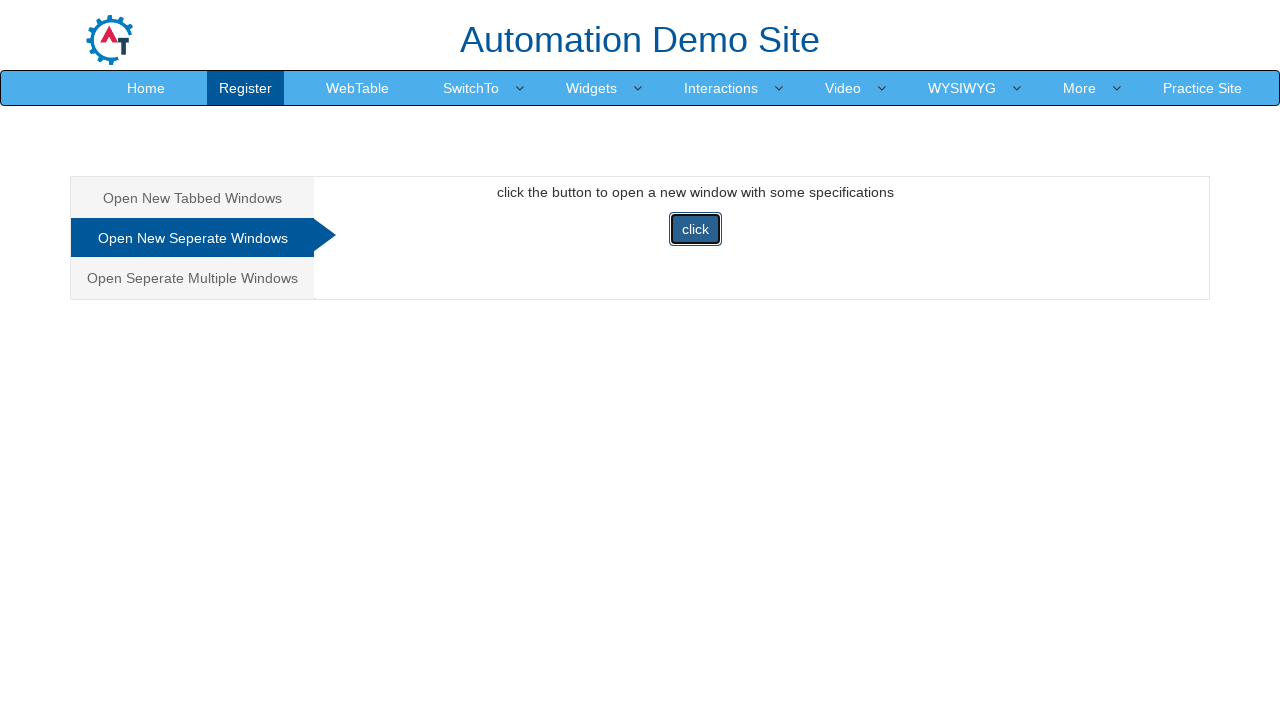

Closed the separate window
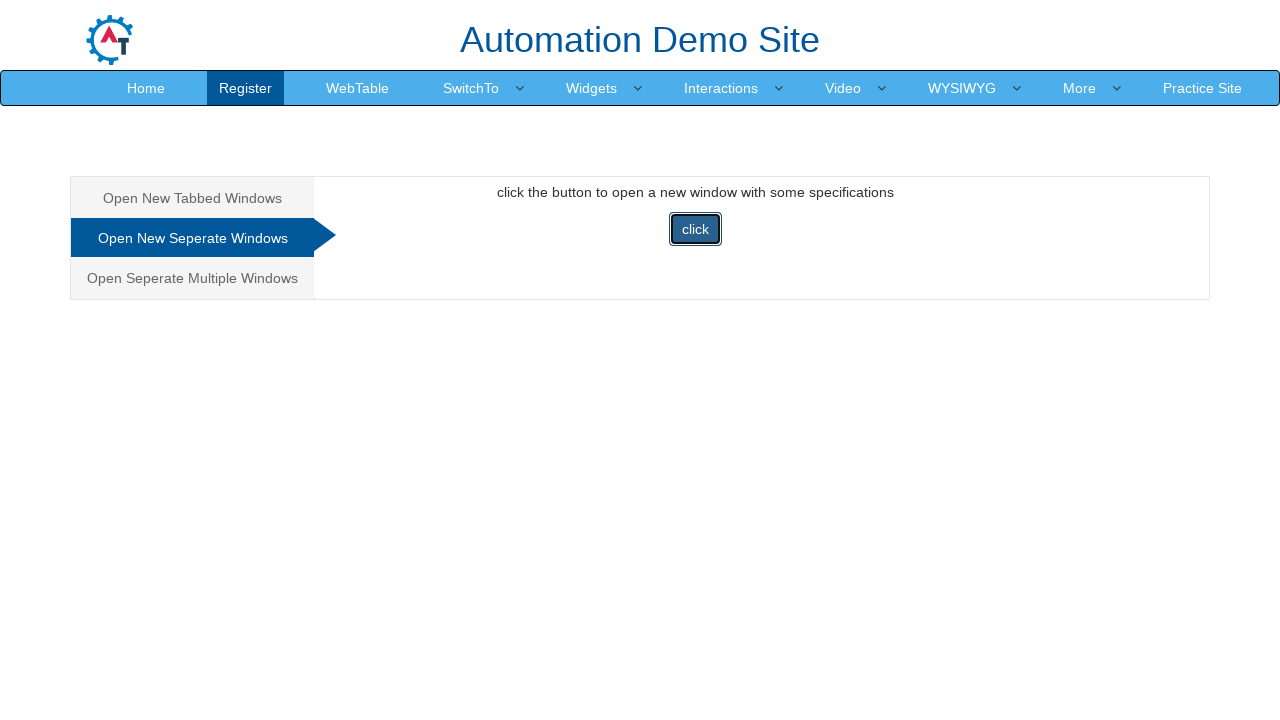

Clicked on third window option (Multiple Windows) at (192, 278) on xpath=//div[@class='tabpane pullleft']/ul/li/a >> nth=2
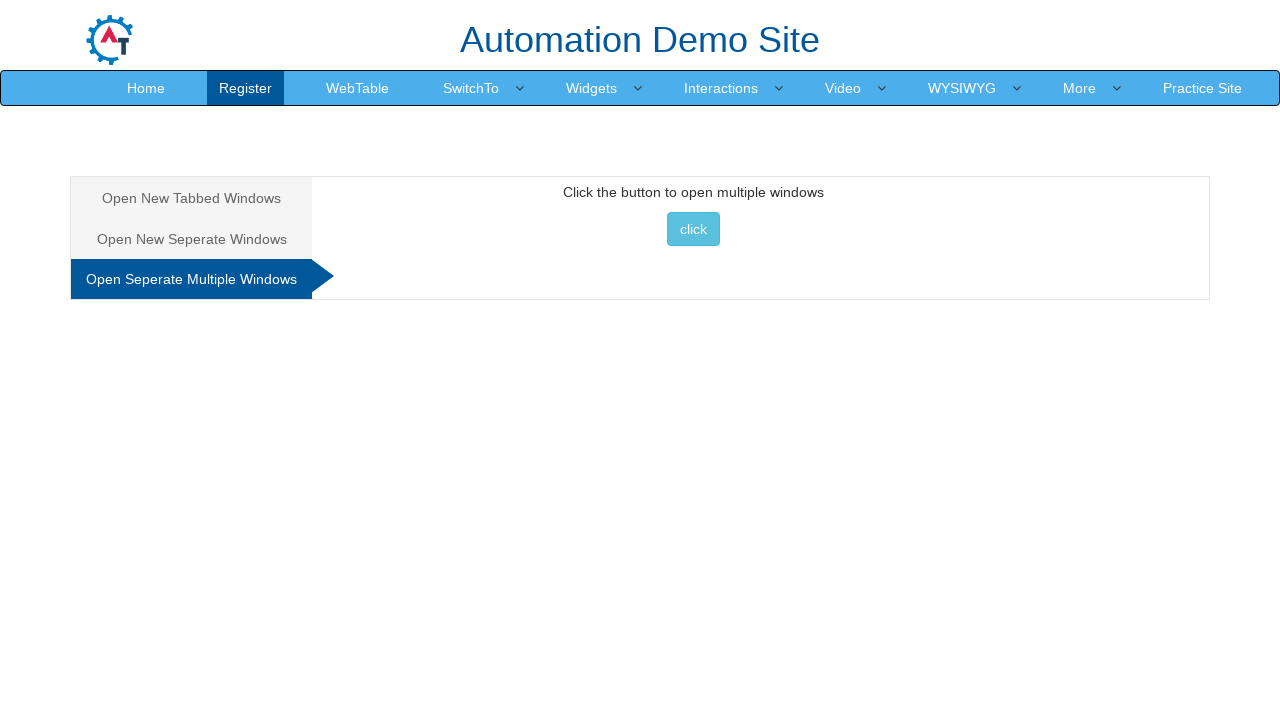

Clicked button to open multiple windows/tabs at (693, 229) on xpath=//div[@id='Multiple']//button
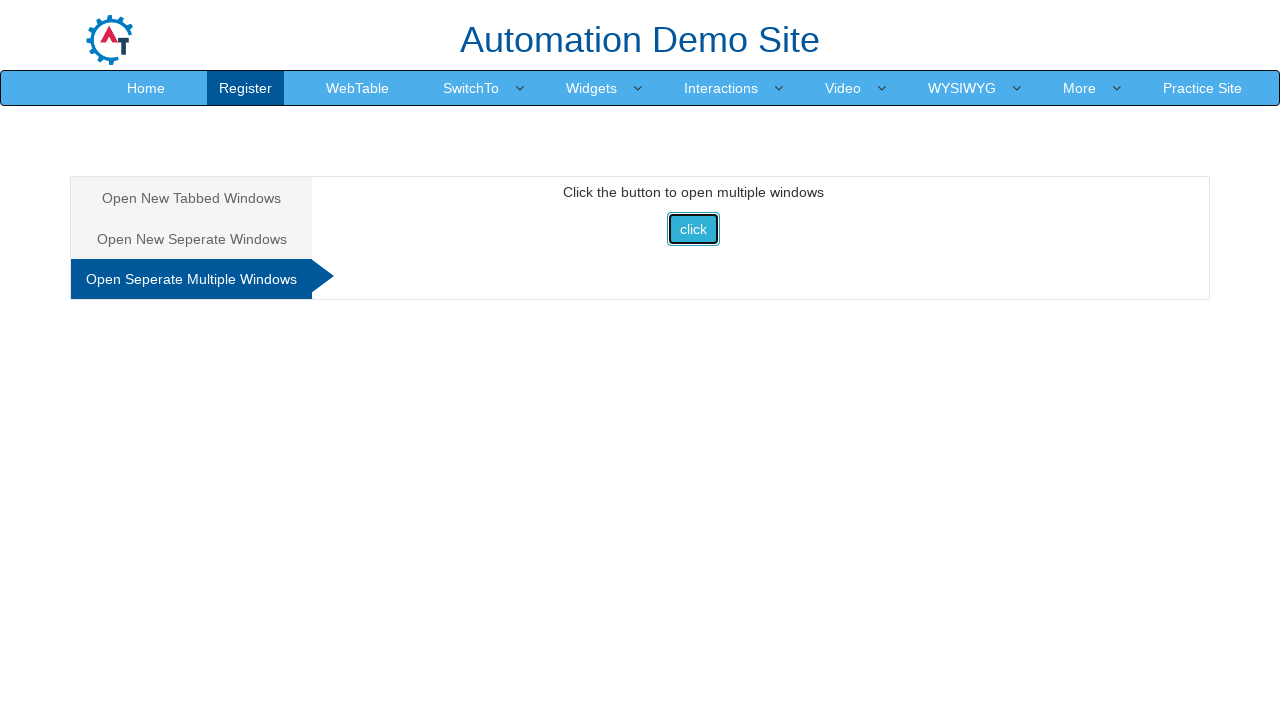

Waited for multiple windows to open
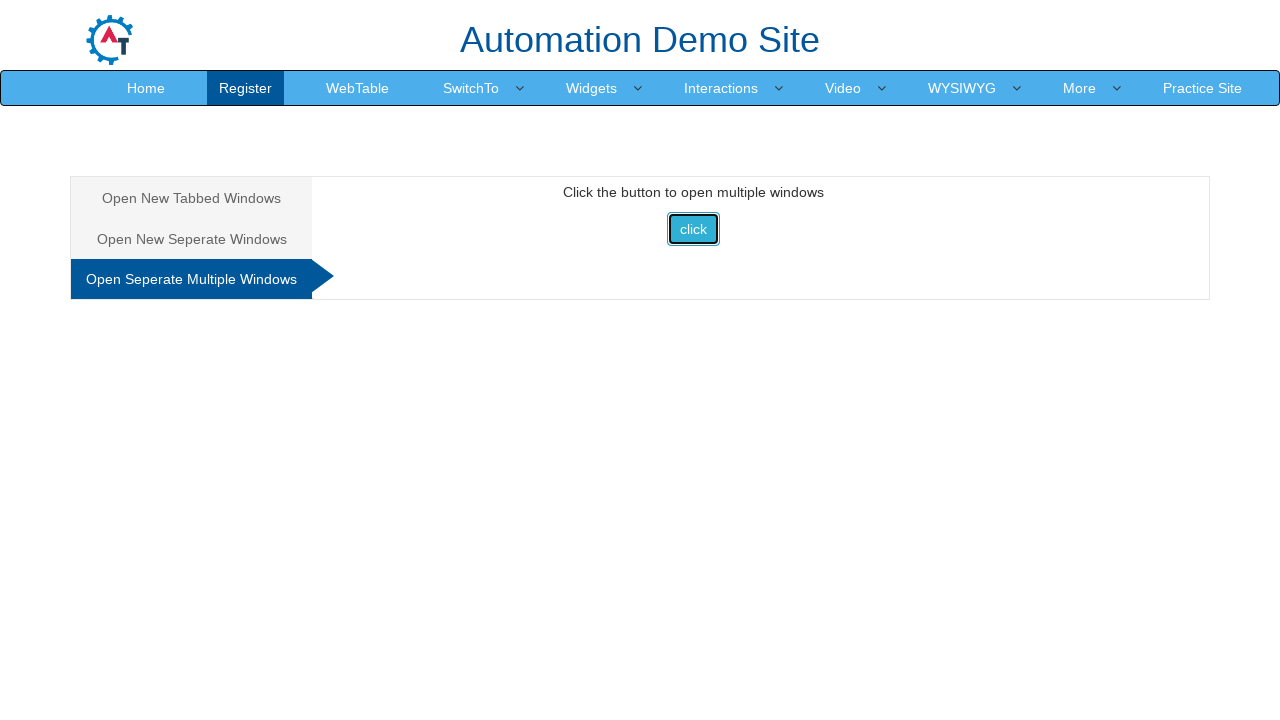

Closed the third window
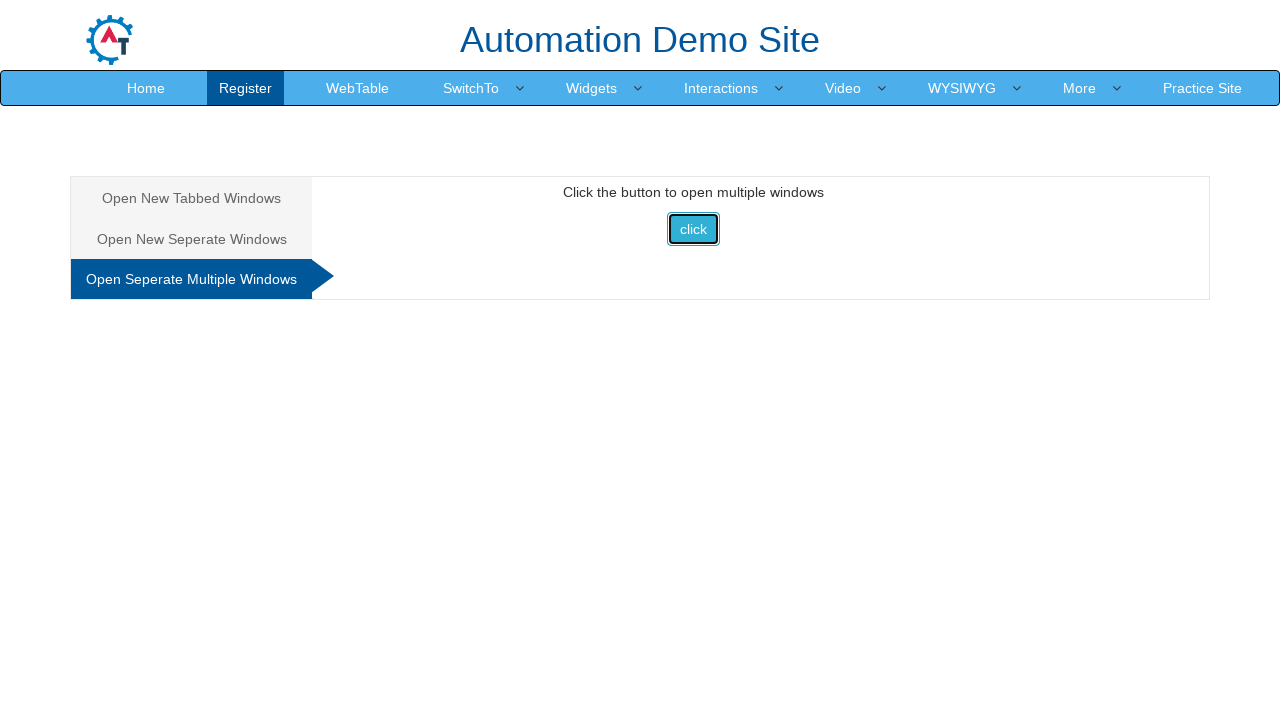

Closed the second window
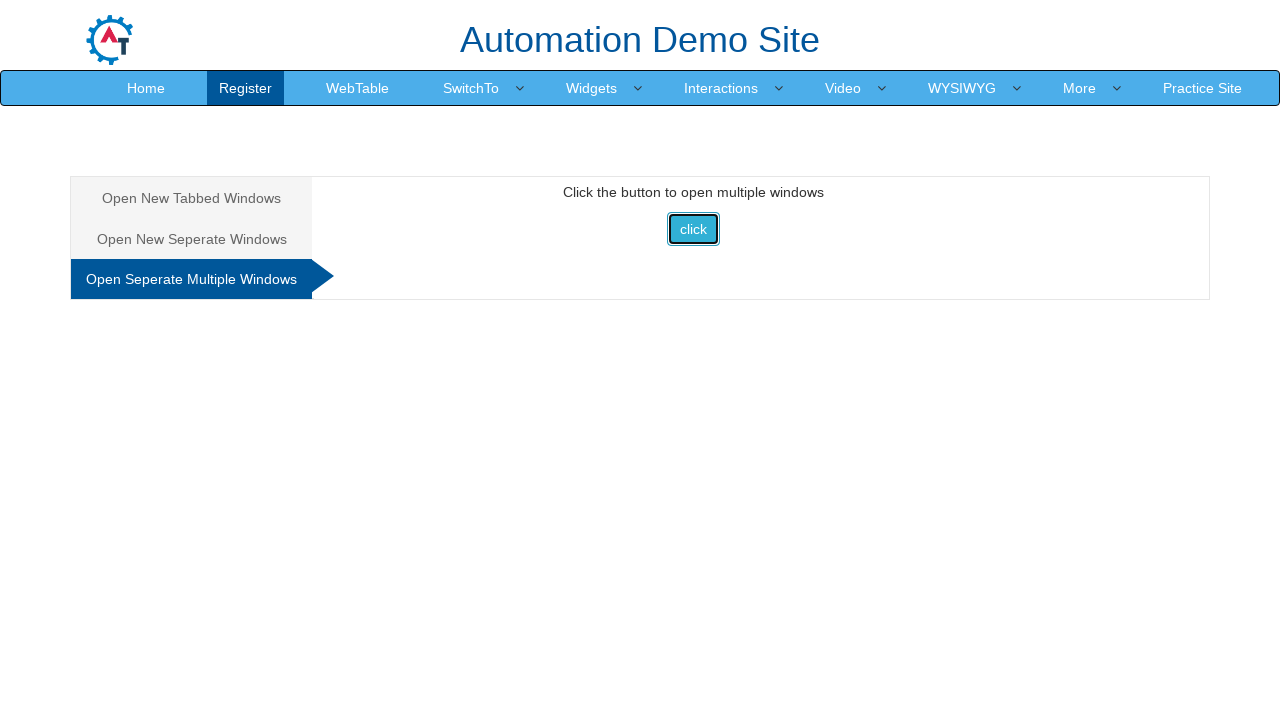

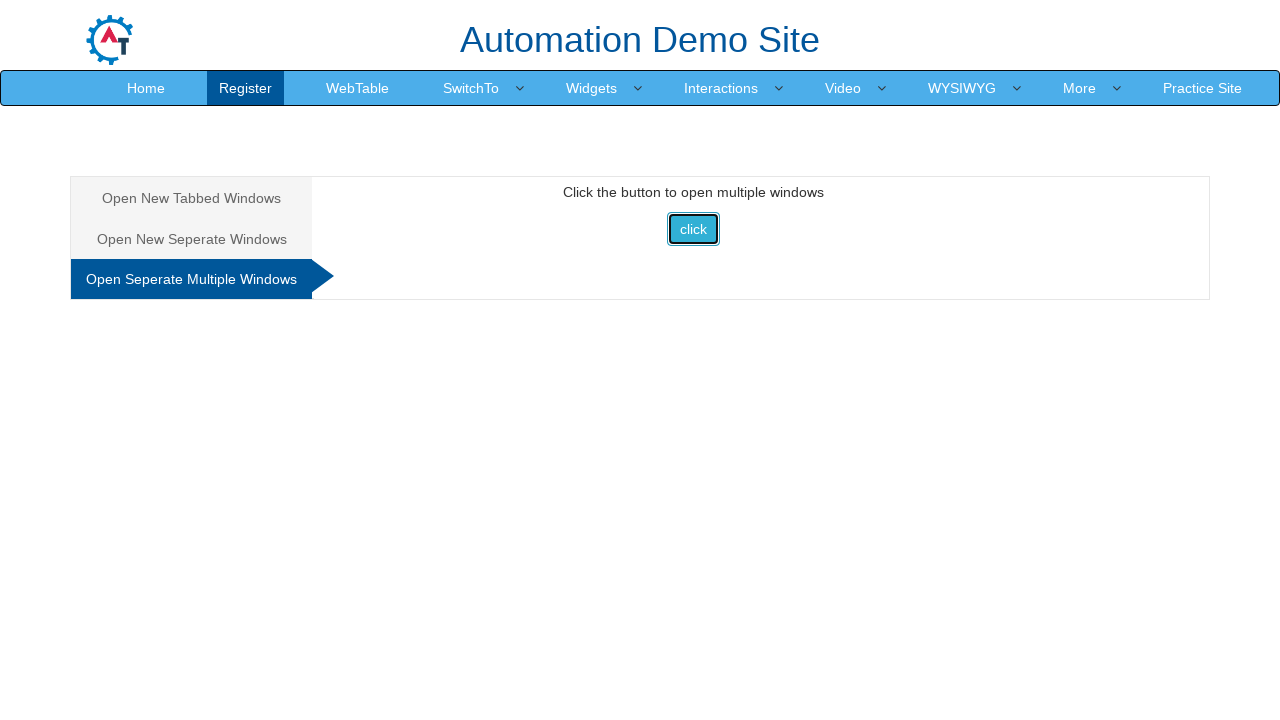